Tests range slider interaction using keyboard arrow keys to increase the slider value

Starting URL: https://www.selenium.dev/selenium/web/web-form.html

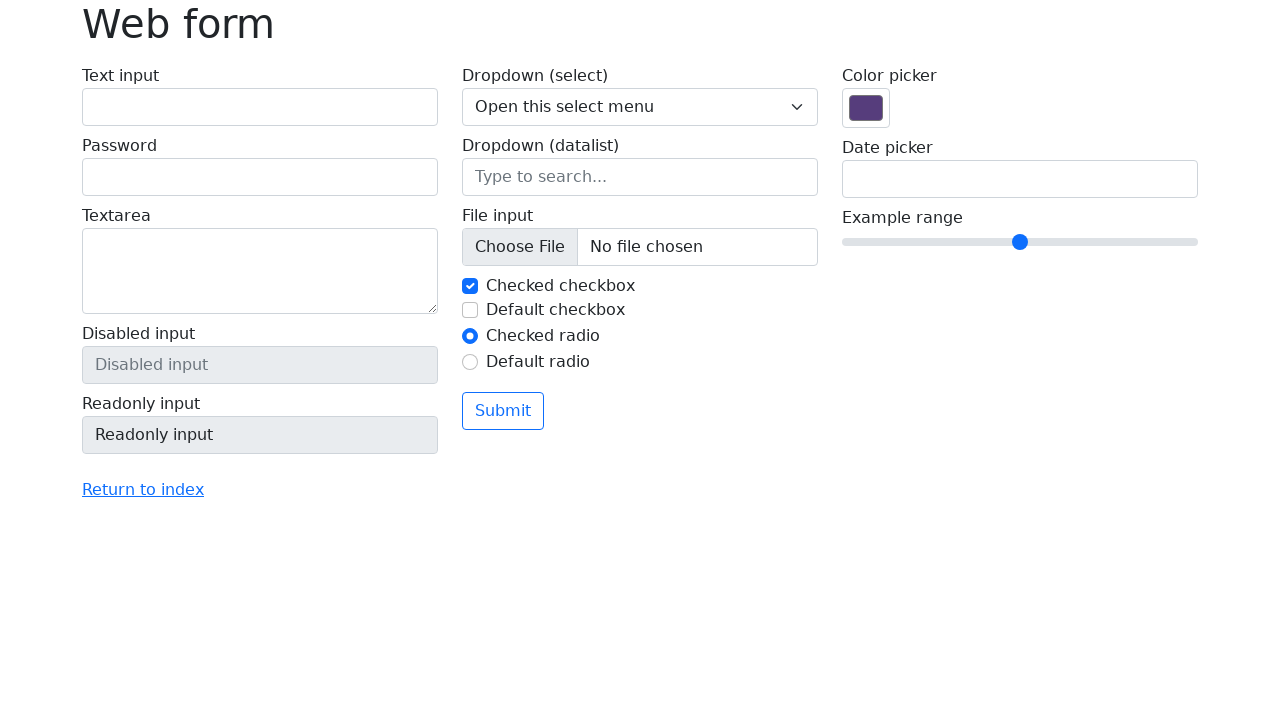

Focused on the range slider input element on input[name='my-range']
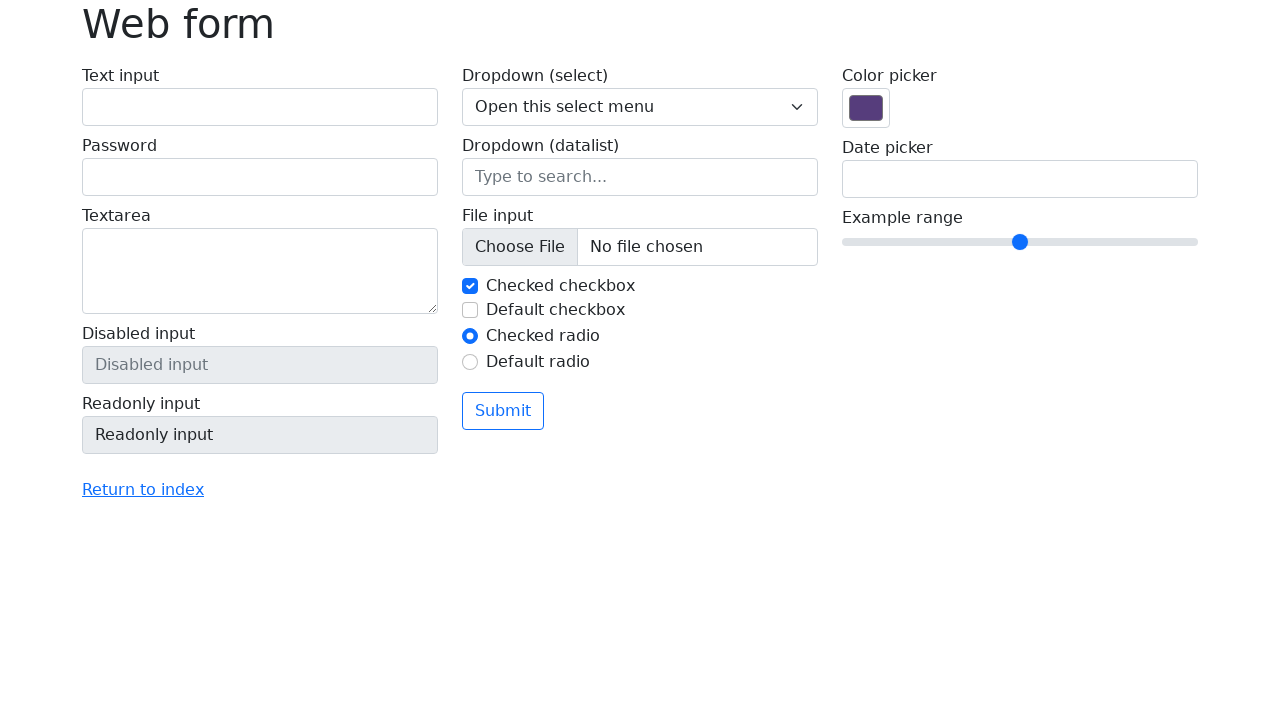

Pressed ArrowRight key on range slider (press 1 of 4) on input[name='my-range']
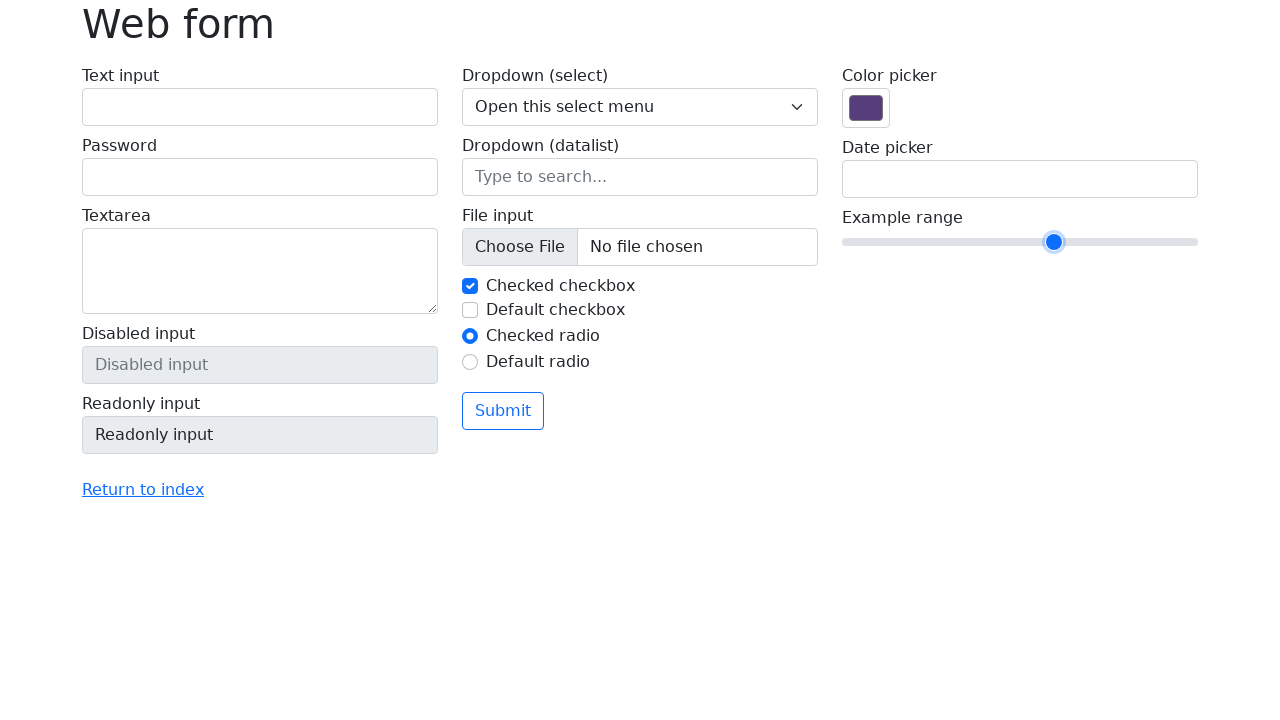

Pressed ArrowRight key on range slider (press 2 of 4) on input[name='my-range']
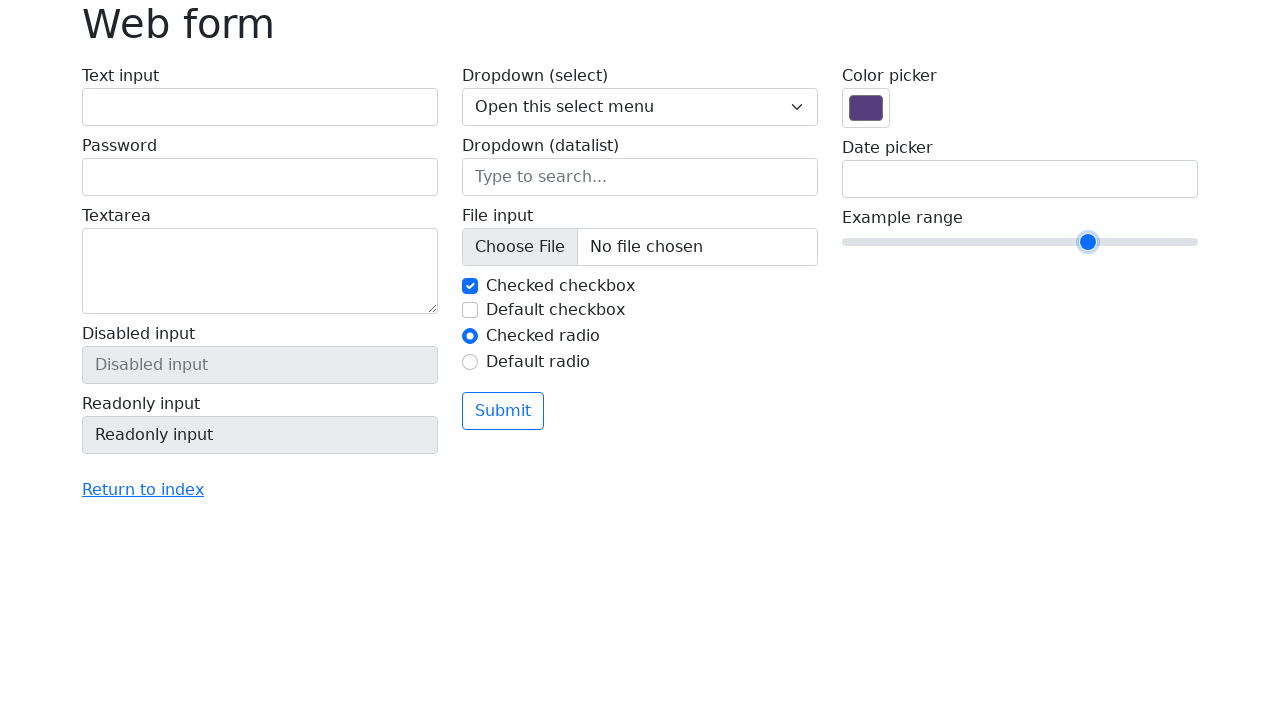

Pressed ArrowRight key on range slider (press 3 of 4) on input[name='my-range']
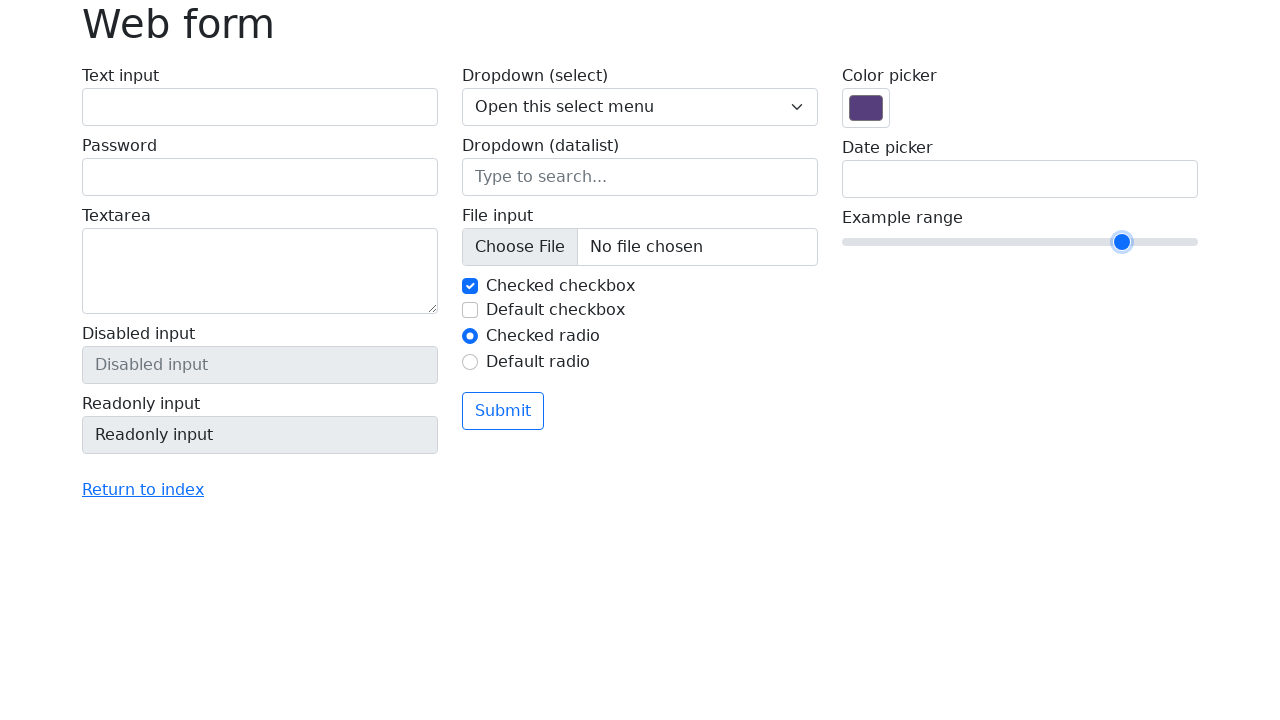

Pressed ArrowRight key on range slider (press 4 of 4) on input[name='my-range']
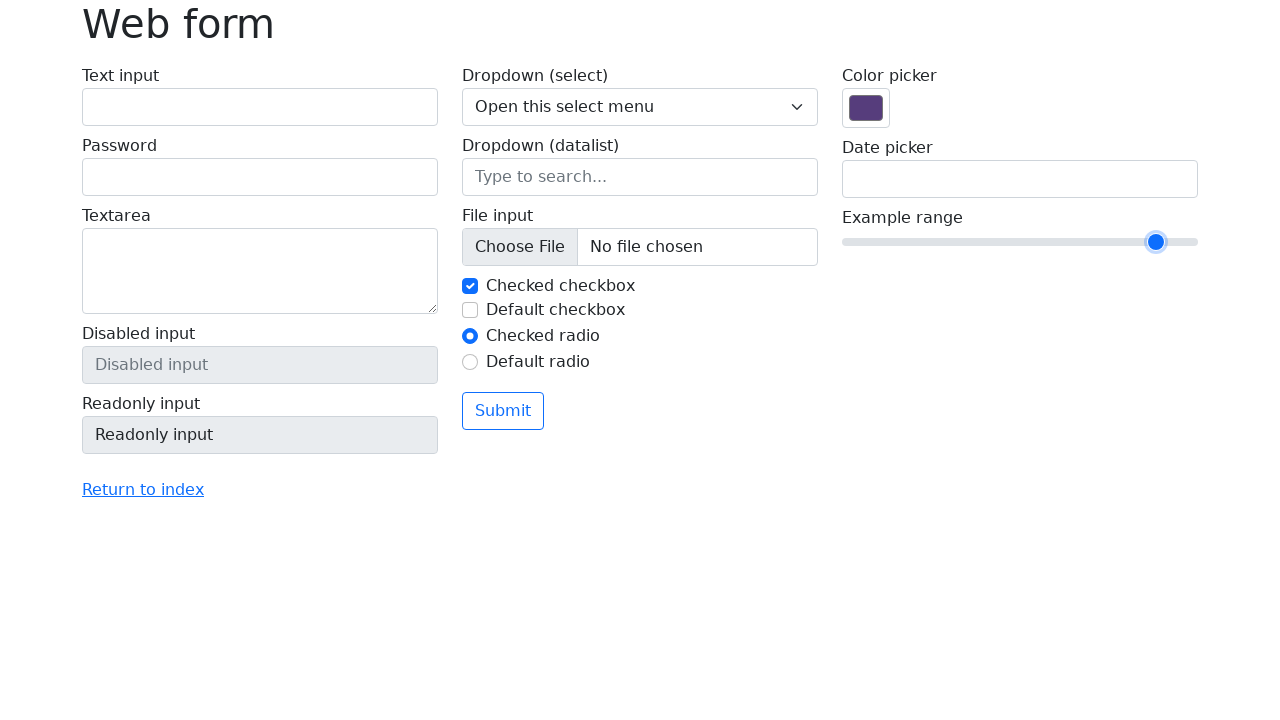

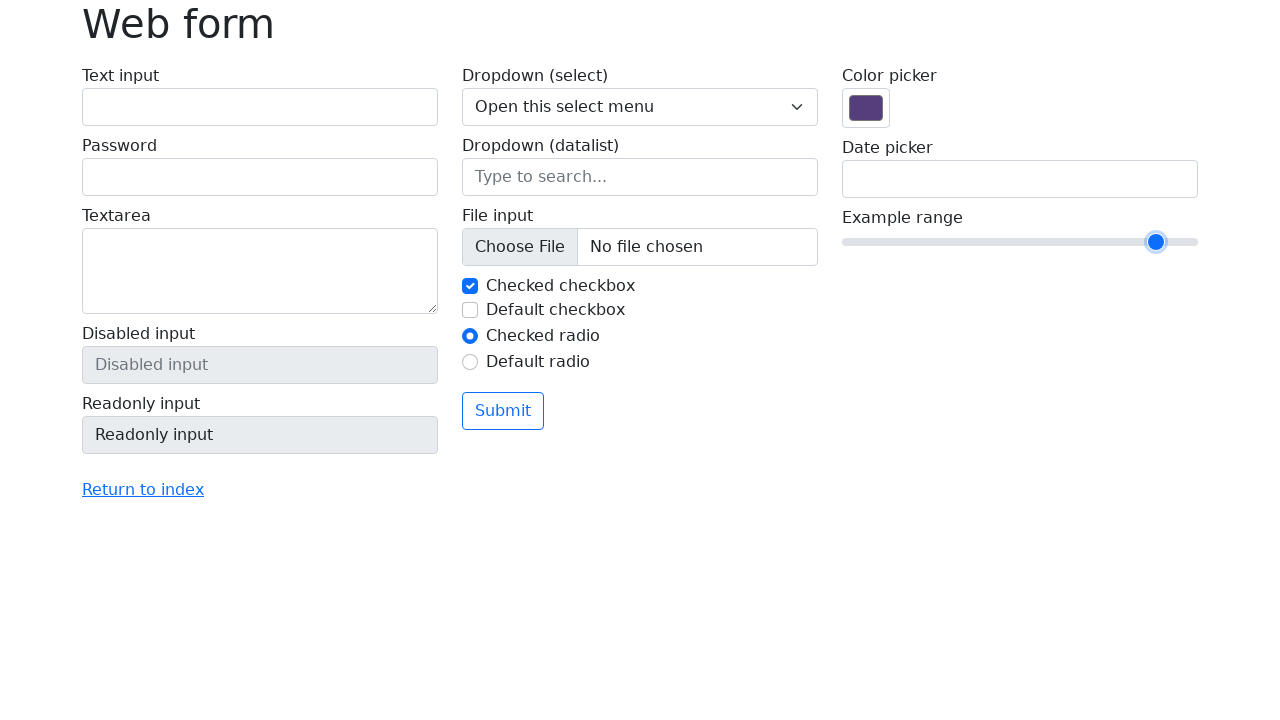